Tests clicking on the OrangeHRM company link from the login page, which likely opens the company's main website.

Starting URL: https://opensource-demo.orangehrmlive.com/web/index.php/auth/login

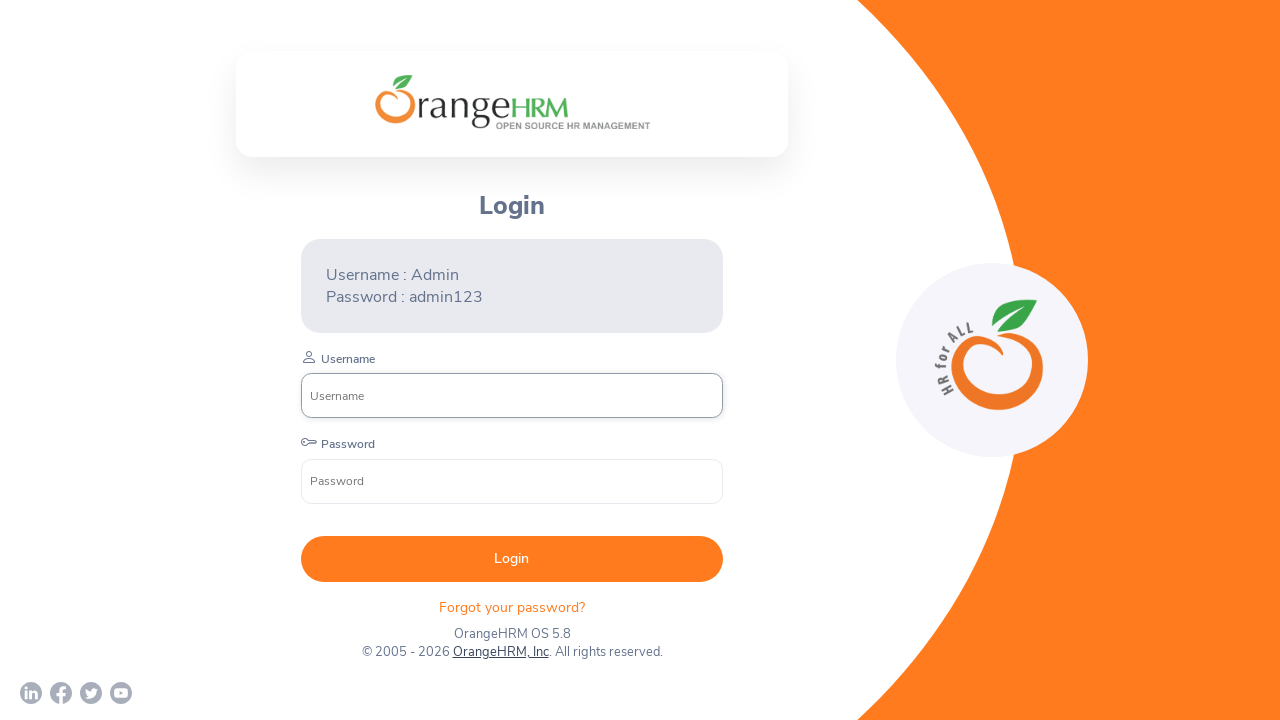

Waited for page to load (networkidle)
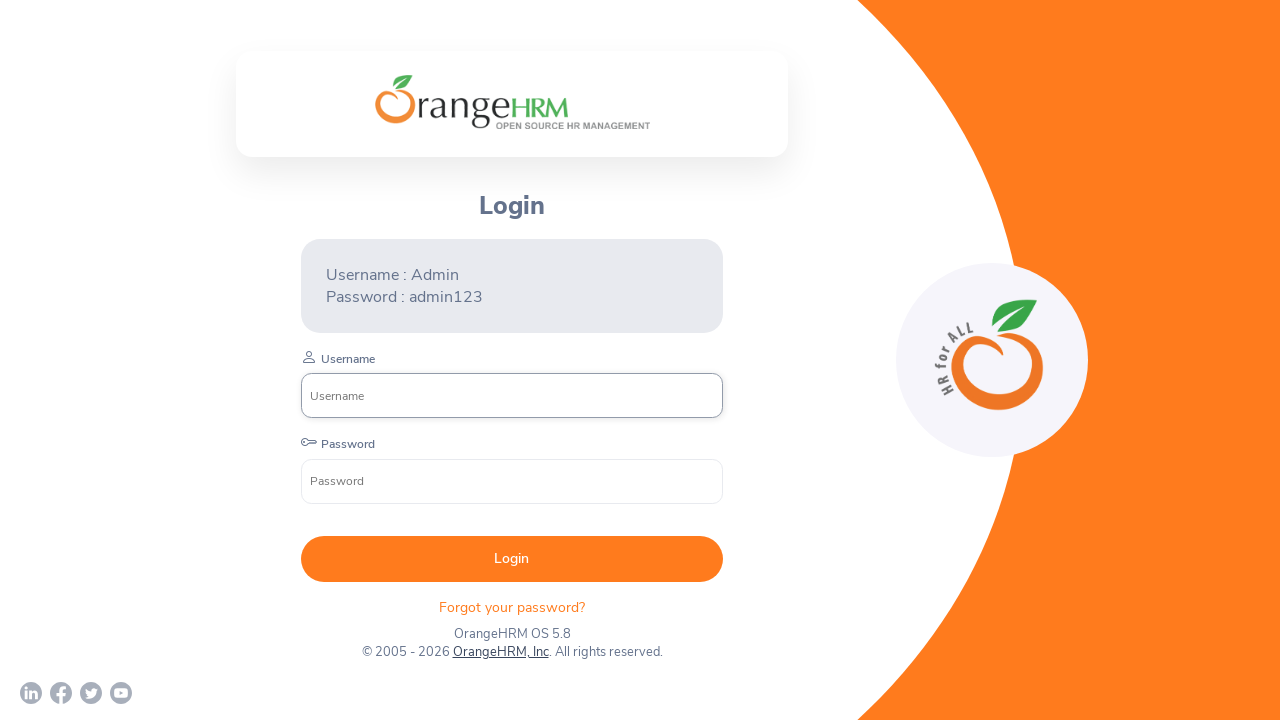

Clicked on the OrangeHRM, Inc company link at (500, 652) on a:text('OrangeHRM, Inc')
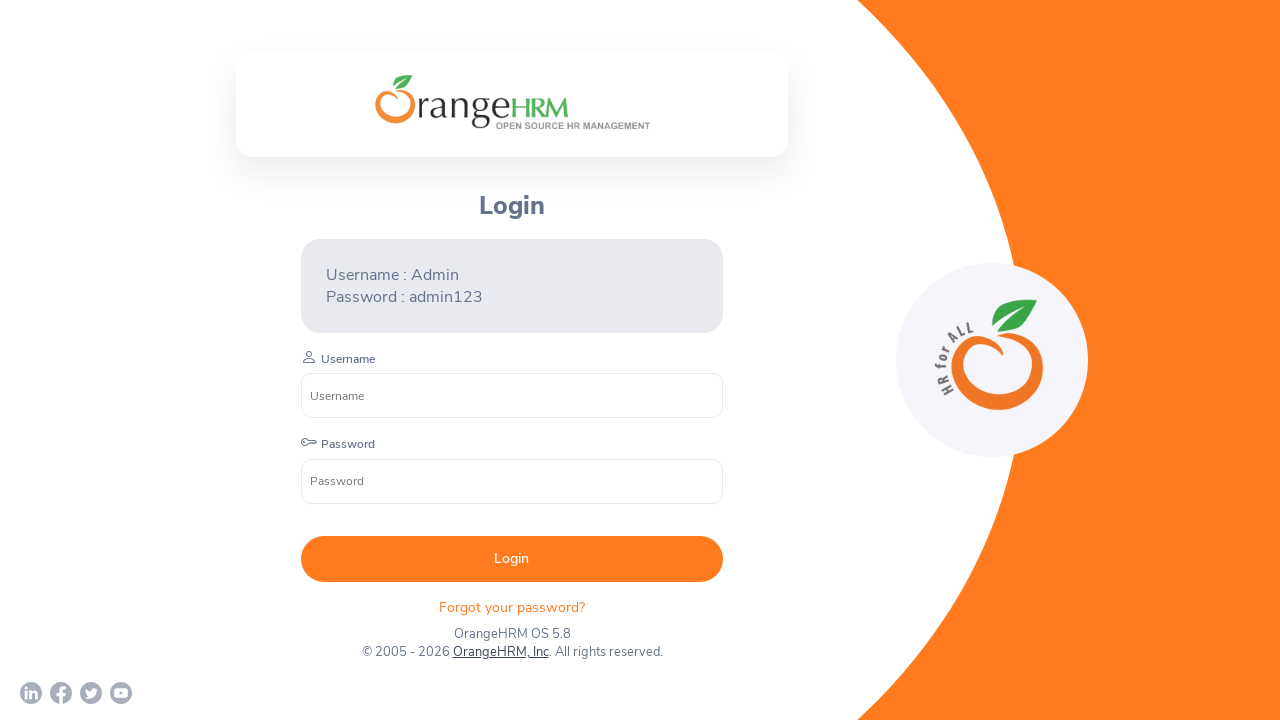

Waited 2 seconds for new page to load
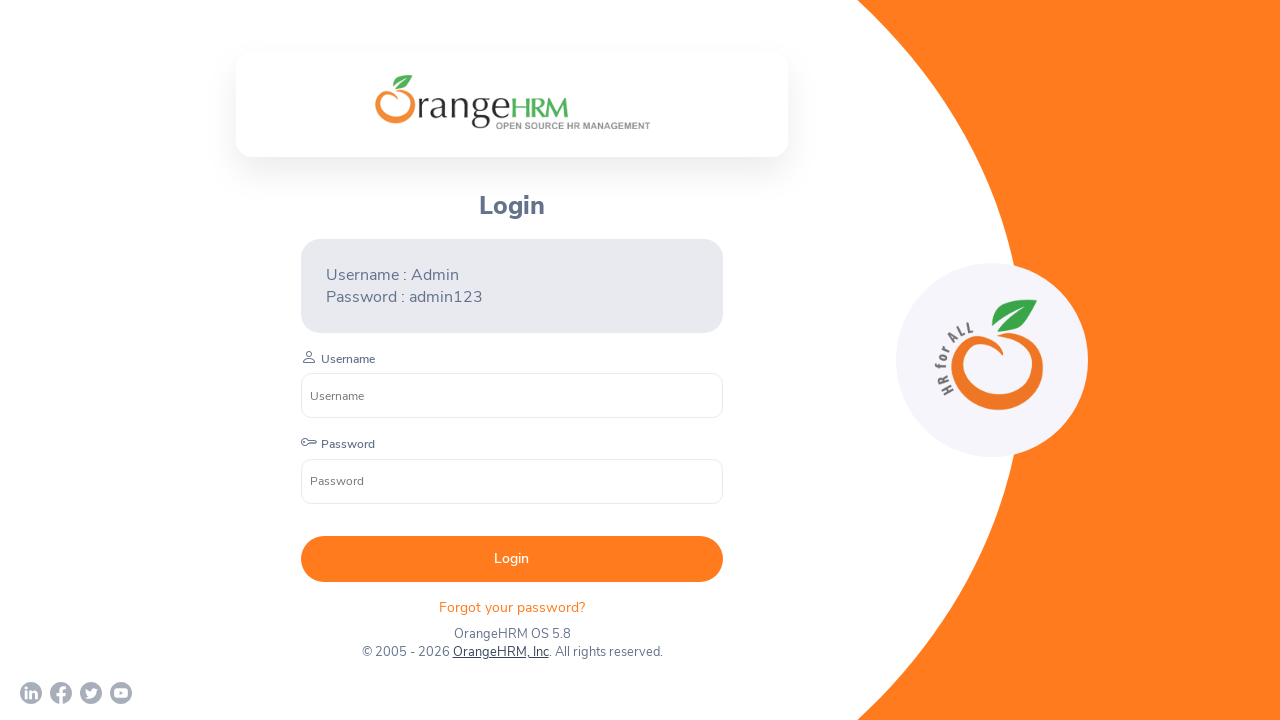

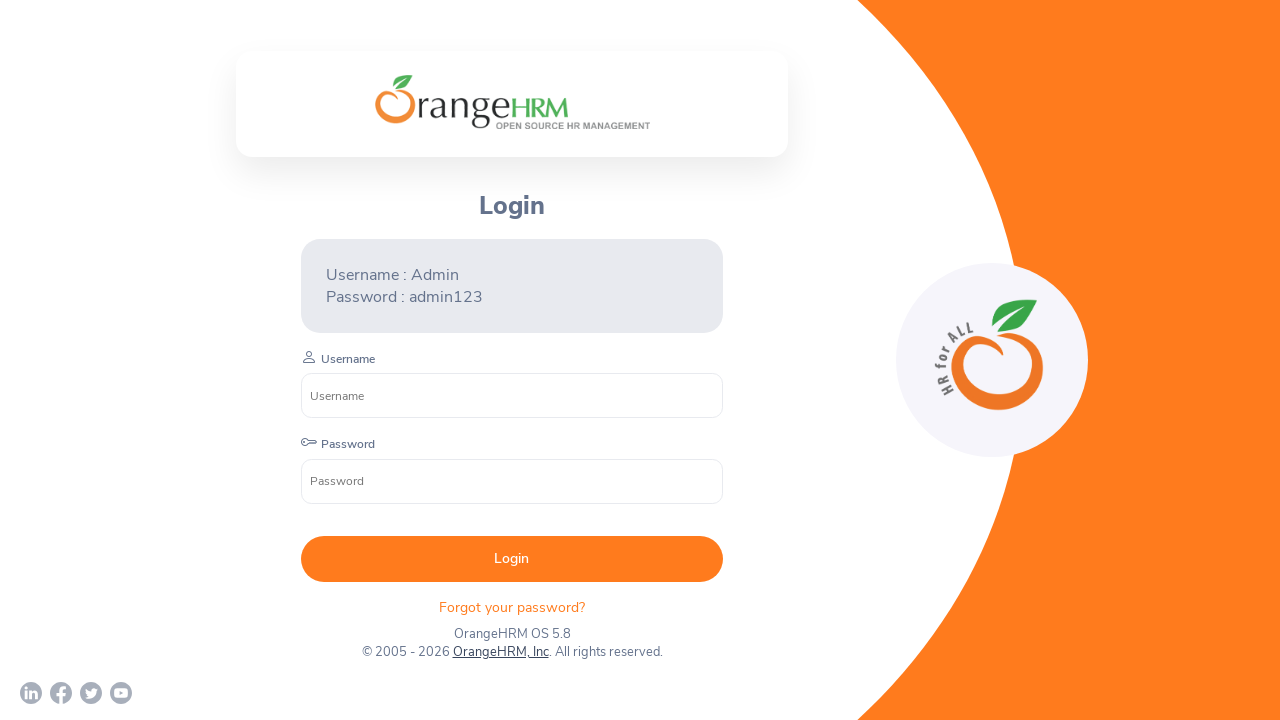